Tests explicit wait functionality by clicking a button that triggers an alert after a delay and then accepting the alert

Starting URL: https://letcode.in/waits

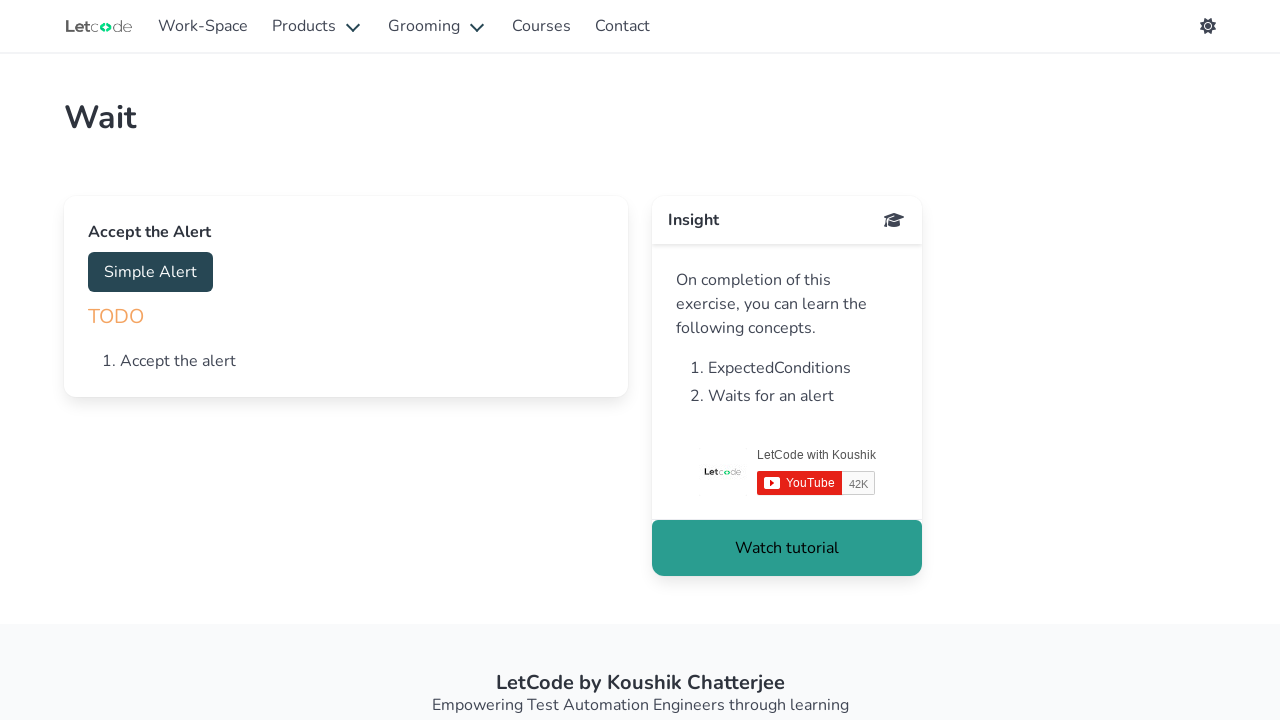

Clicked accept button that triggers delayed alert at (150, 272) on button#accept
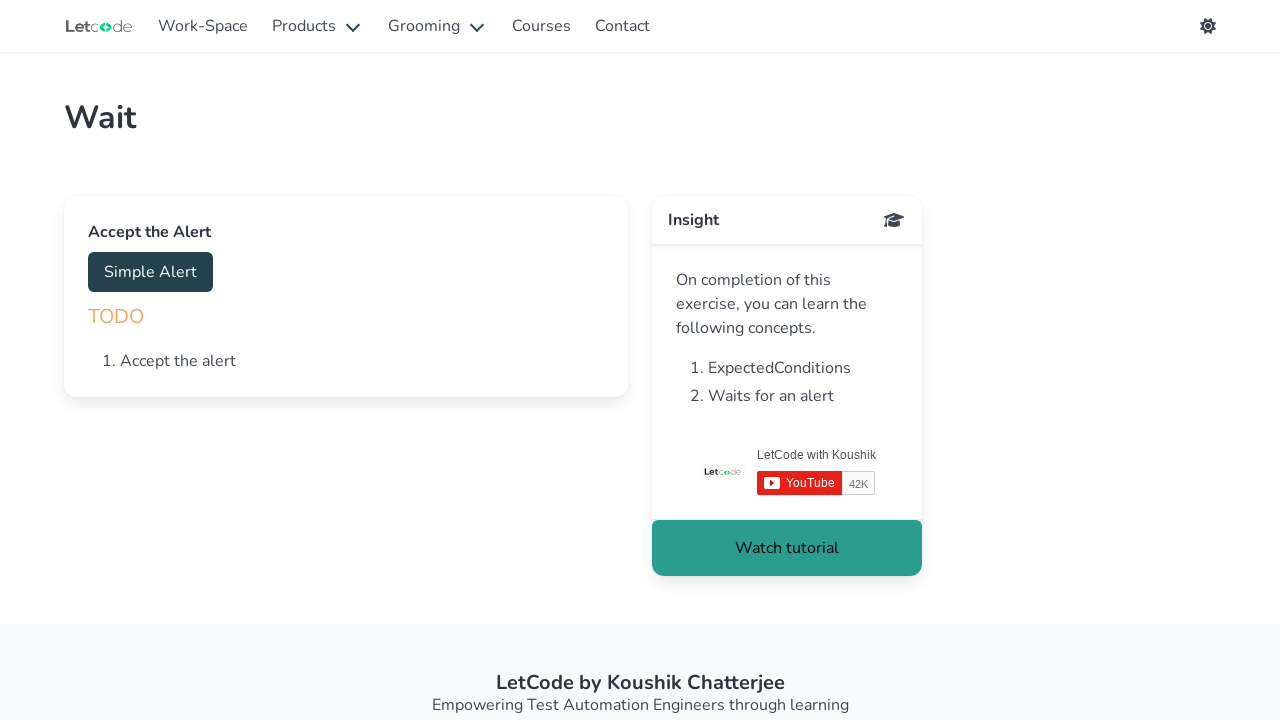

Set up dialog handler to accept alerts
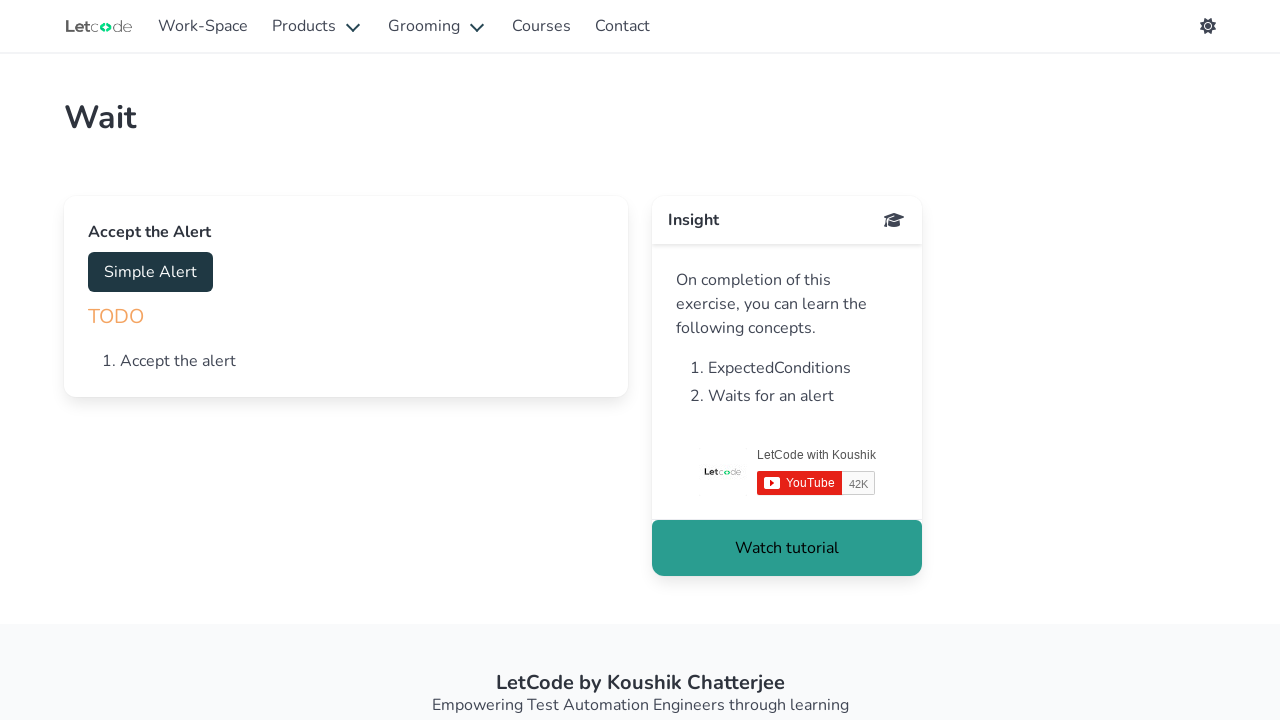

Alert appeared and was accepted
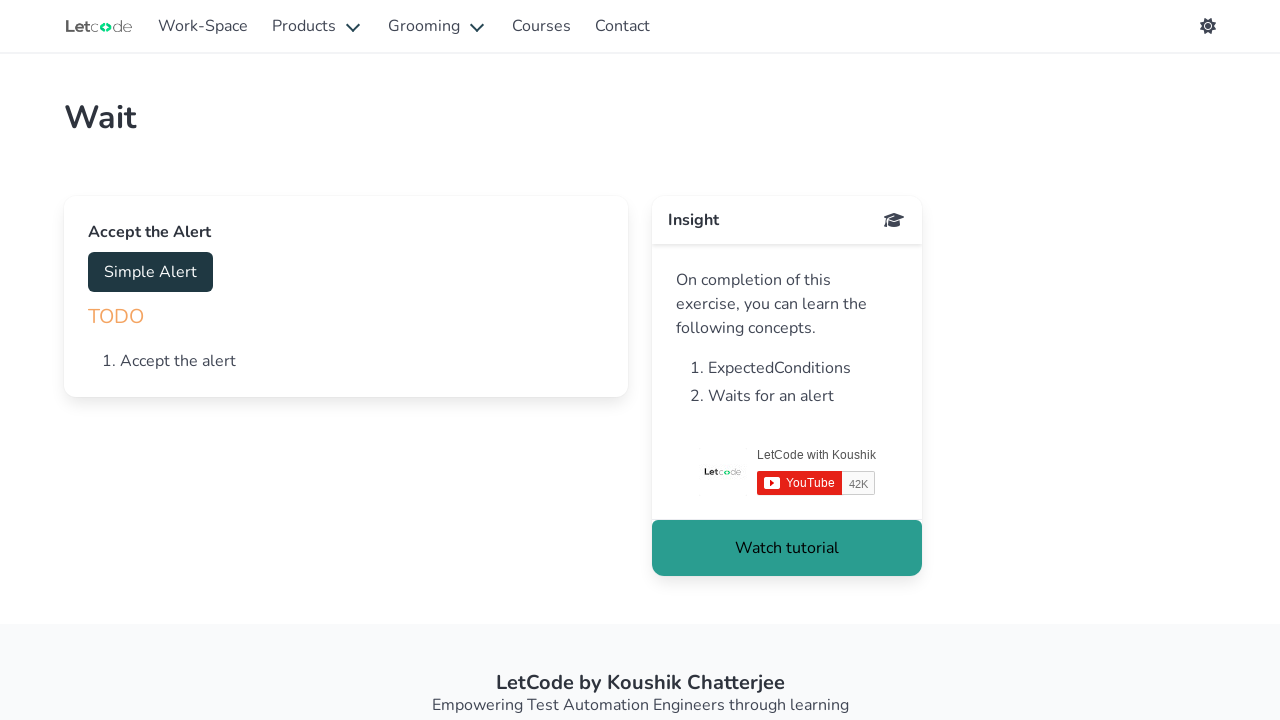

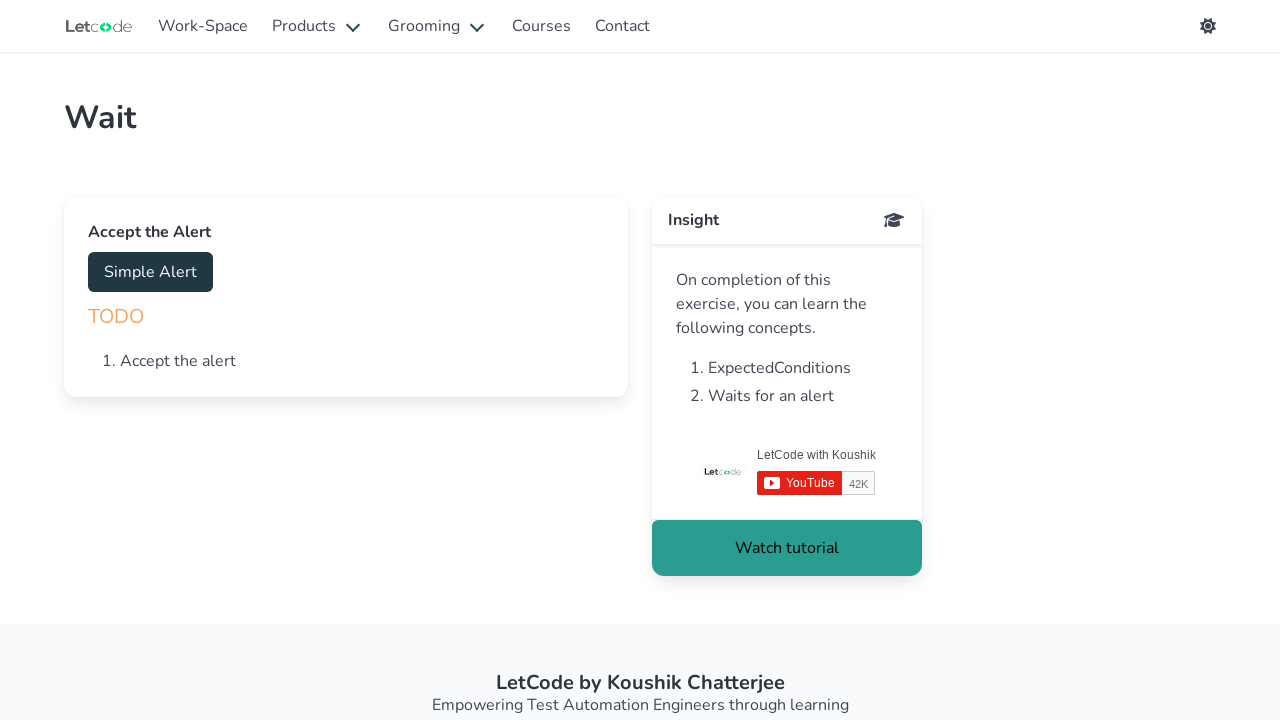